Navigates to a shopping cart page and verifies that the brand logo is visible

Starting URL: https://rahulshettyacademy.com/seleniumPractise/#/cart

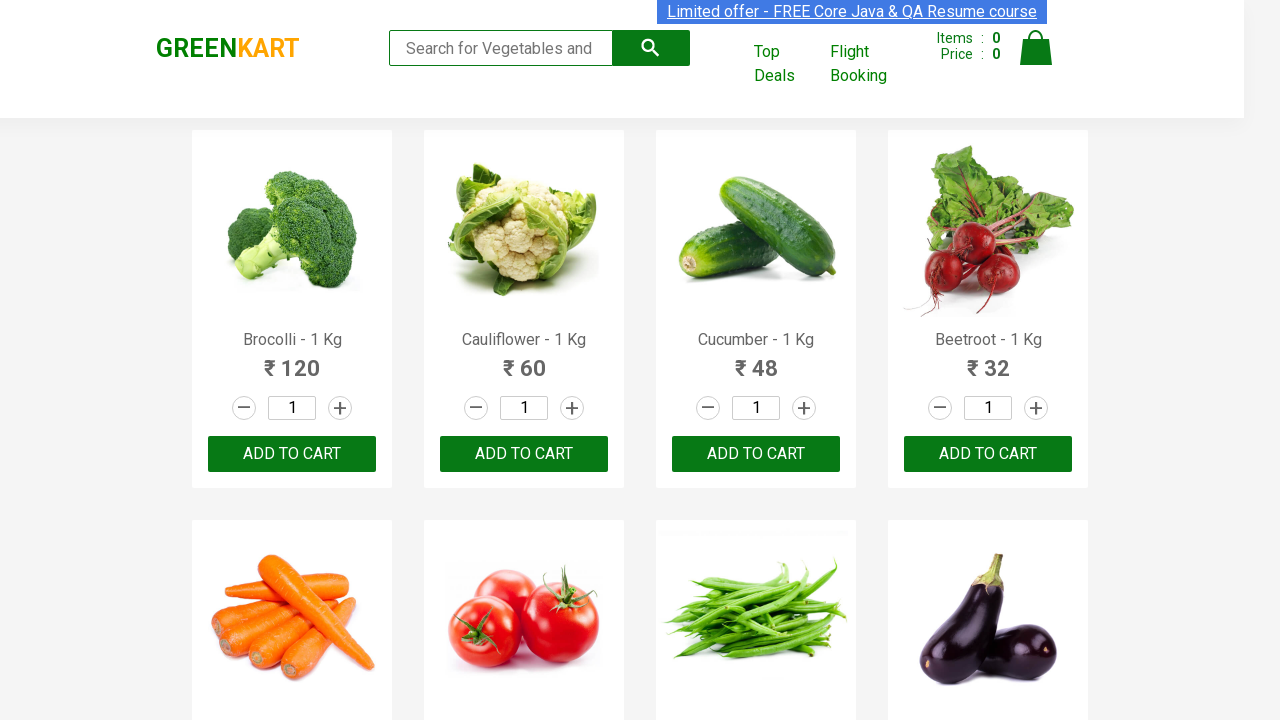

Navigated to shopping cart page
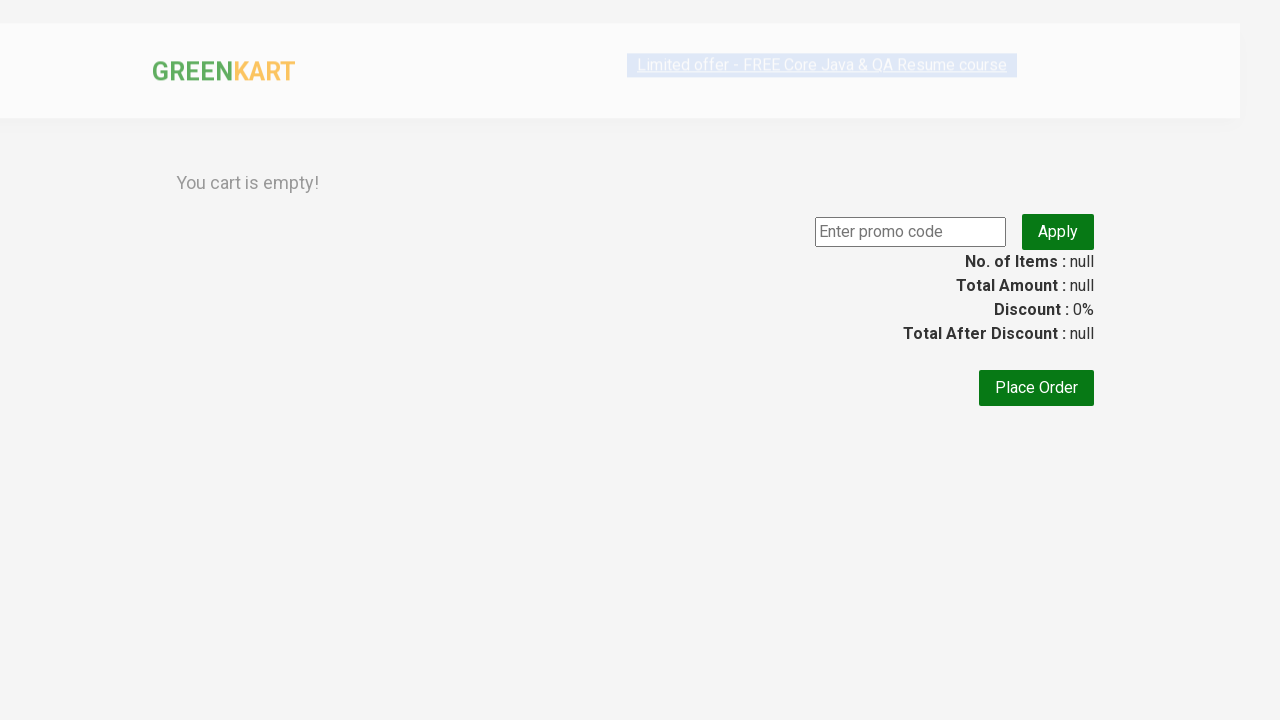

Waited for and found brand logo element
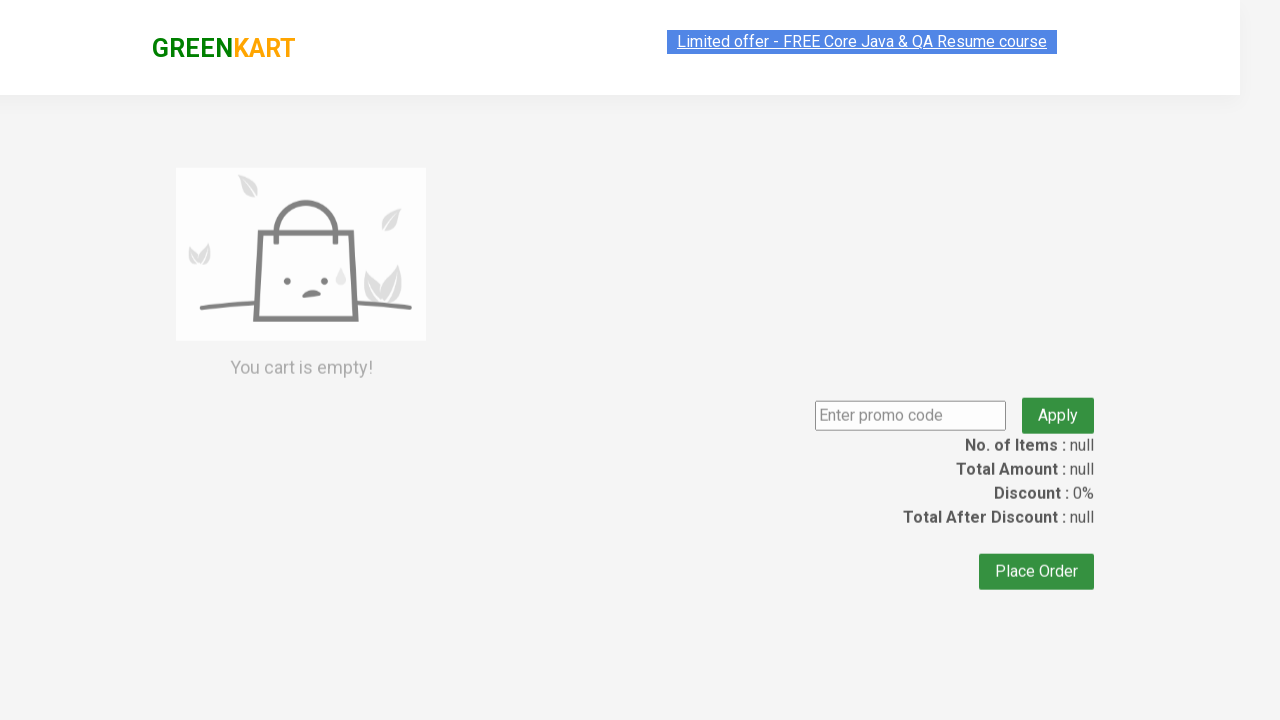

Retrieved brand logo text: GREENKART
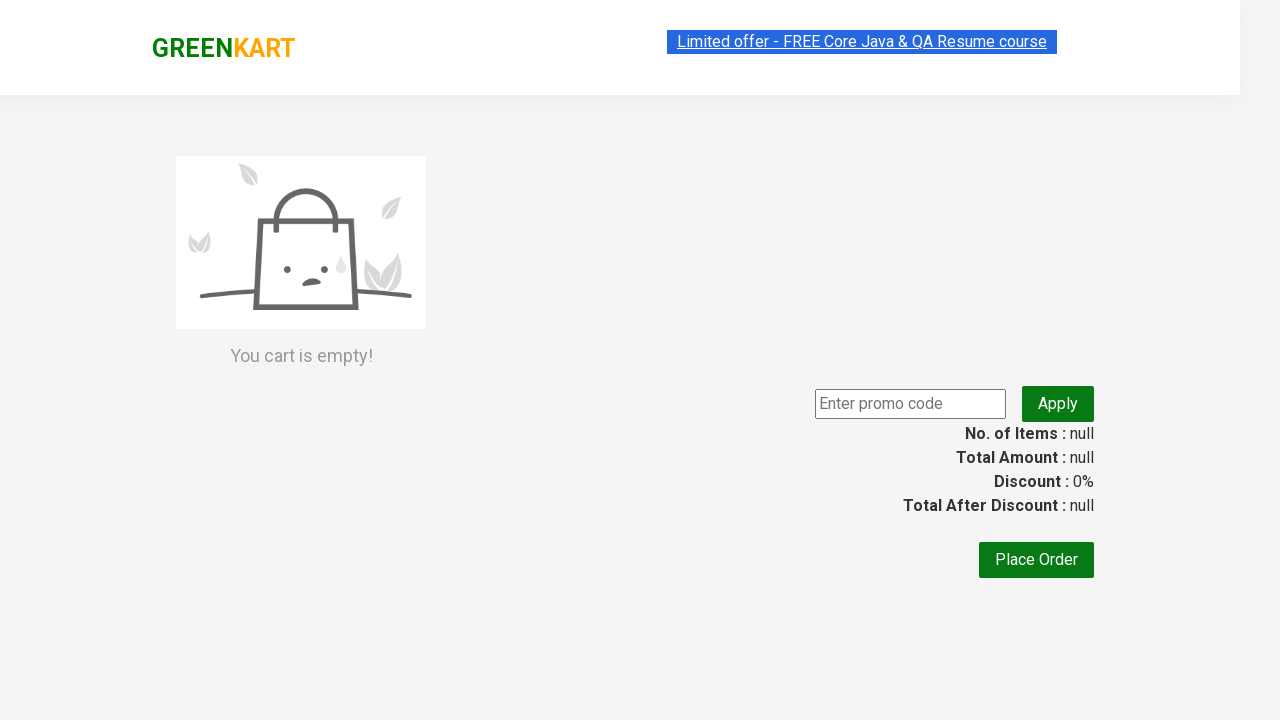

Printed brand logo text to console
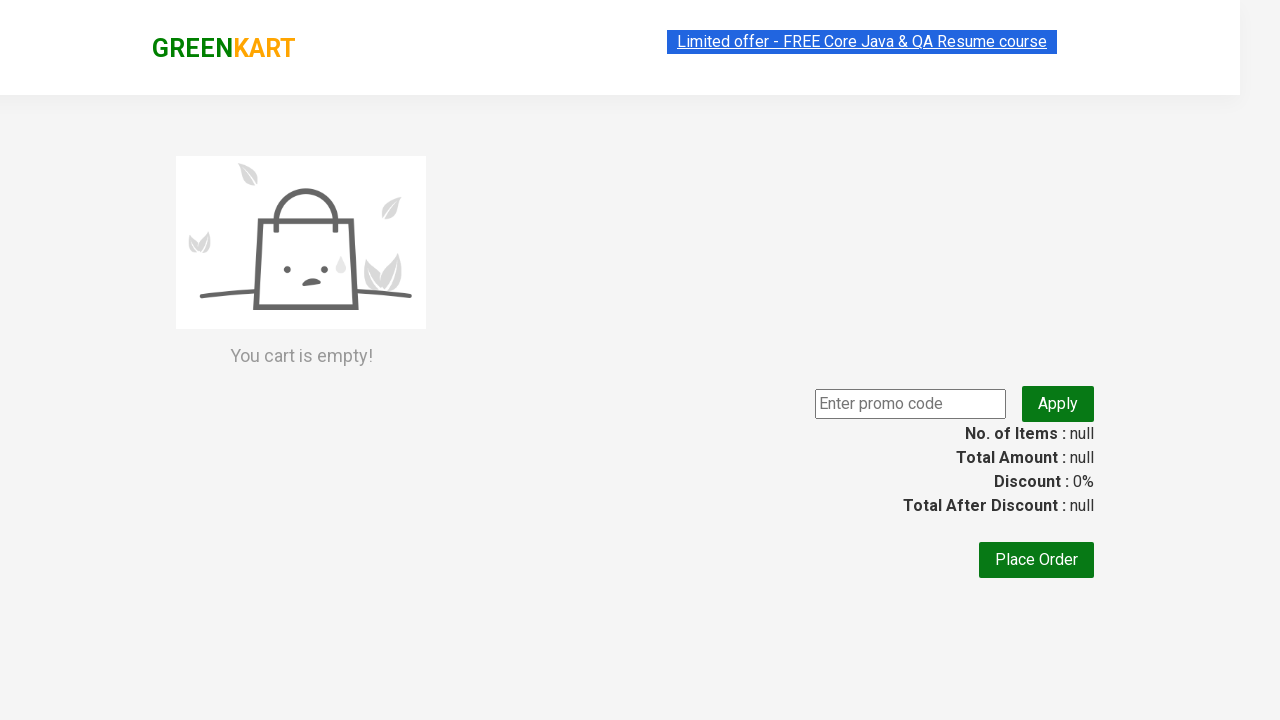

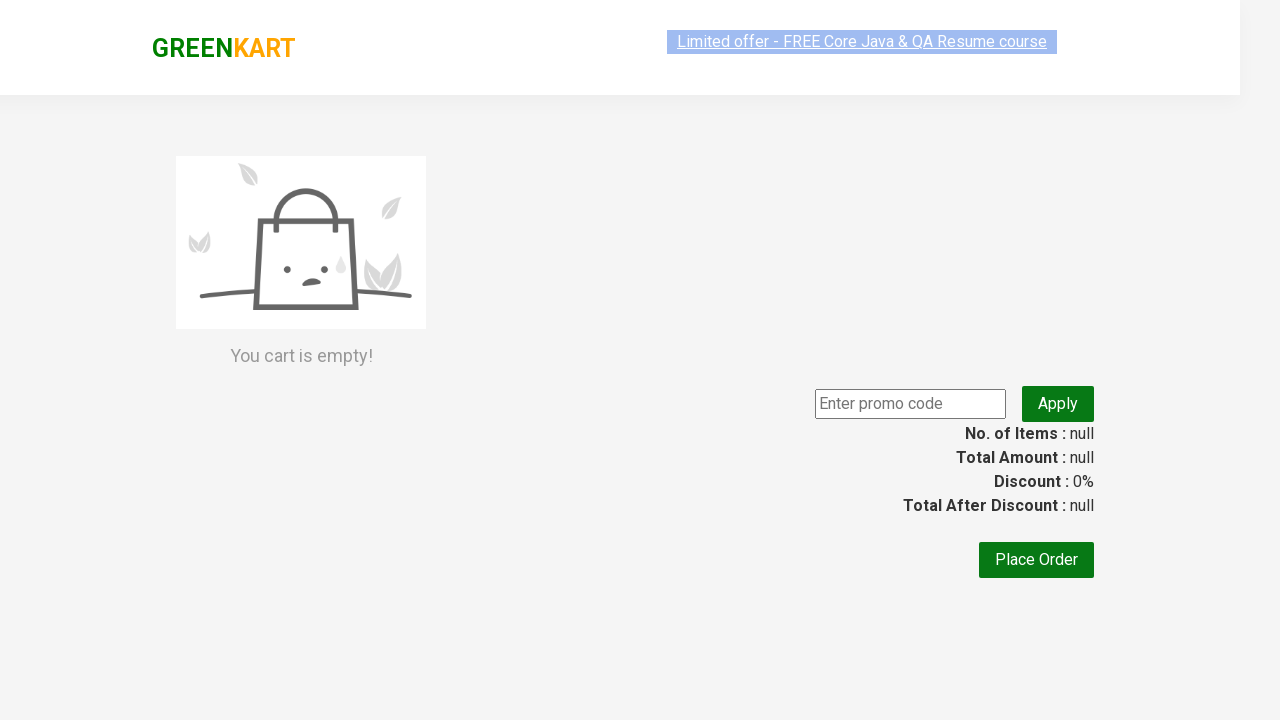